Tests radio button functionality by clicking on "Yes" and "Impressive" radio buttons and validating the selection confirmation messages are displayed correctly.

Starting URL: https://demoqa.com/radio-button

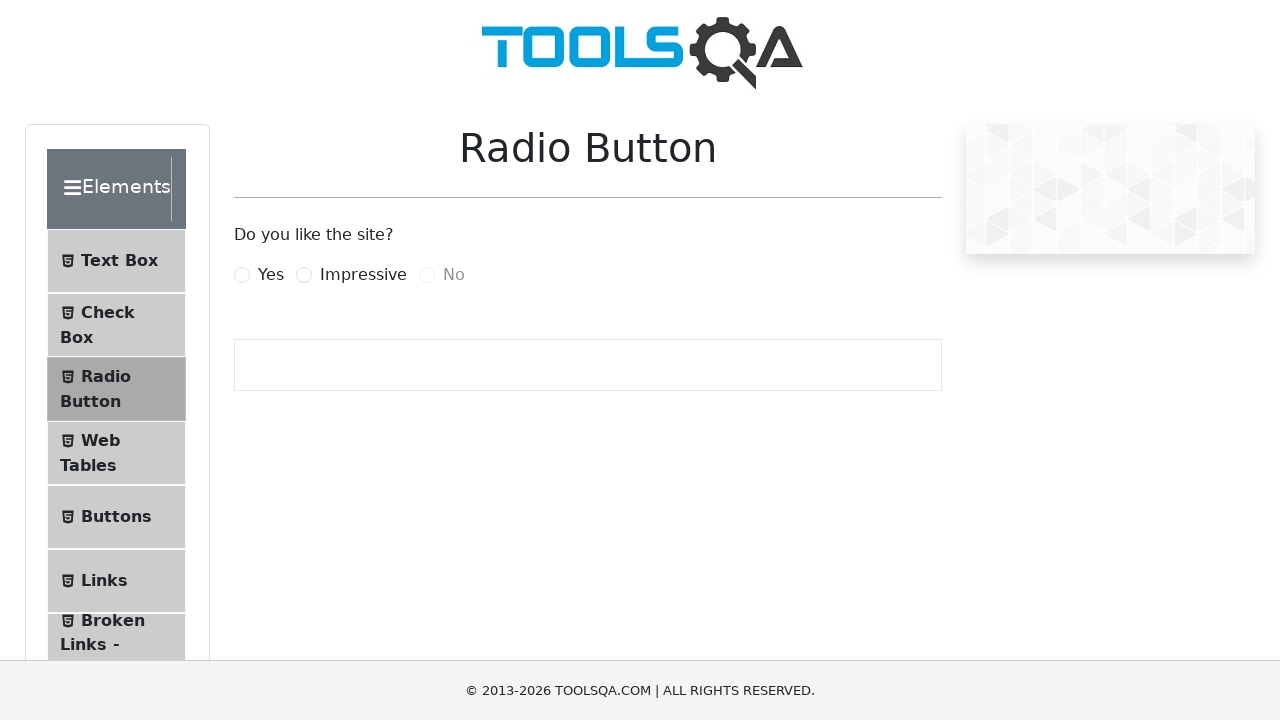

Clicked 'Yes' radio button using JavaScript evaluation
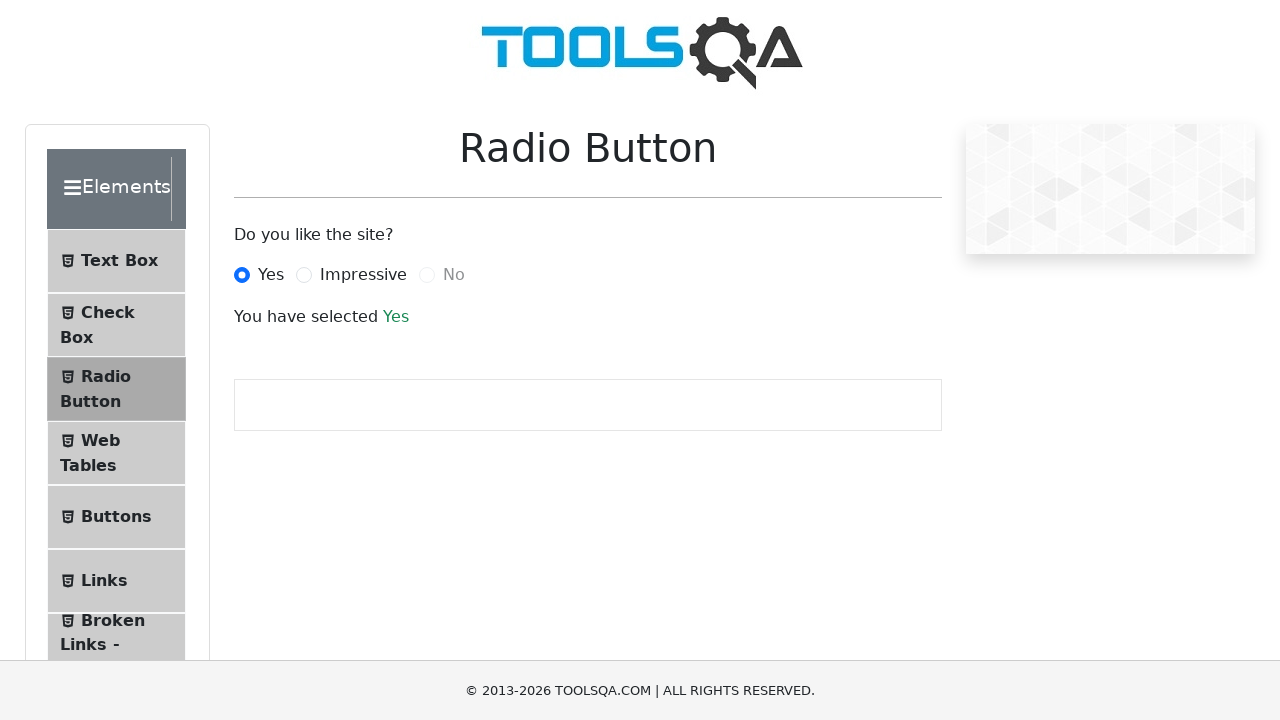

Waited for confirmation message to appear
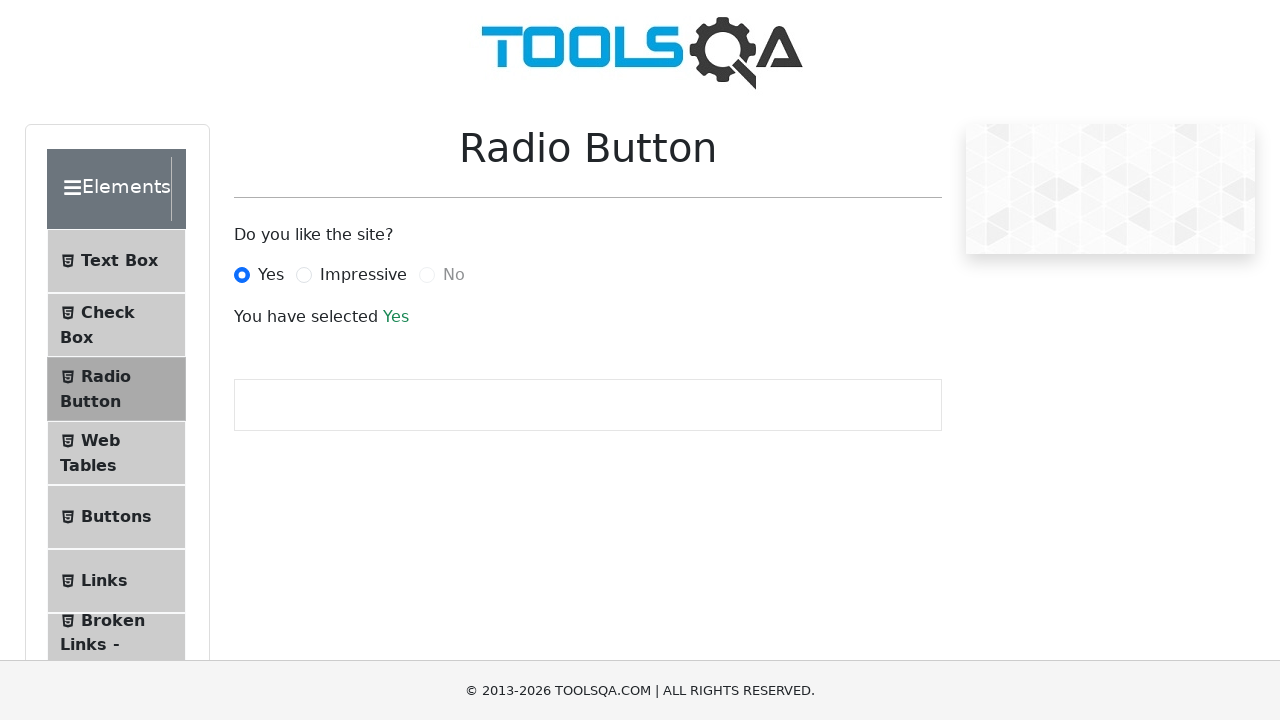

Validated 'You have selected Yes' confirmation message is displayed
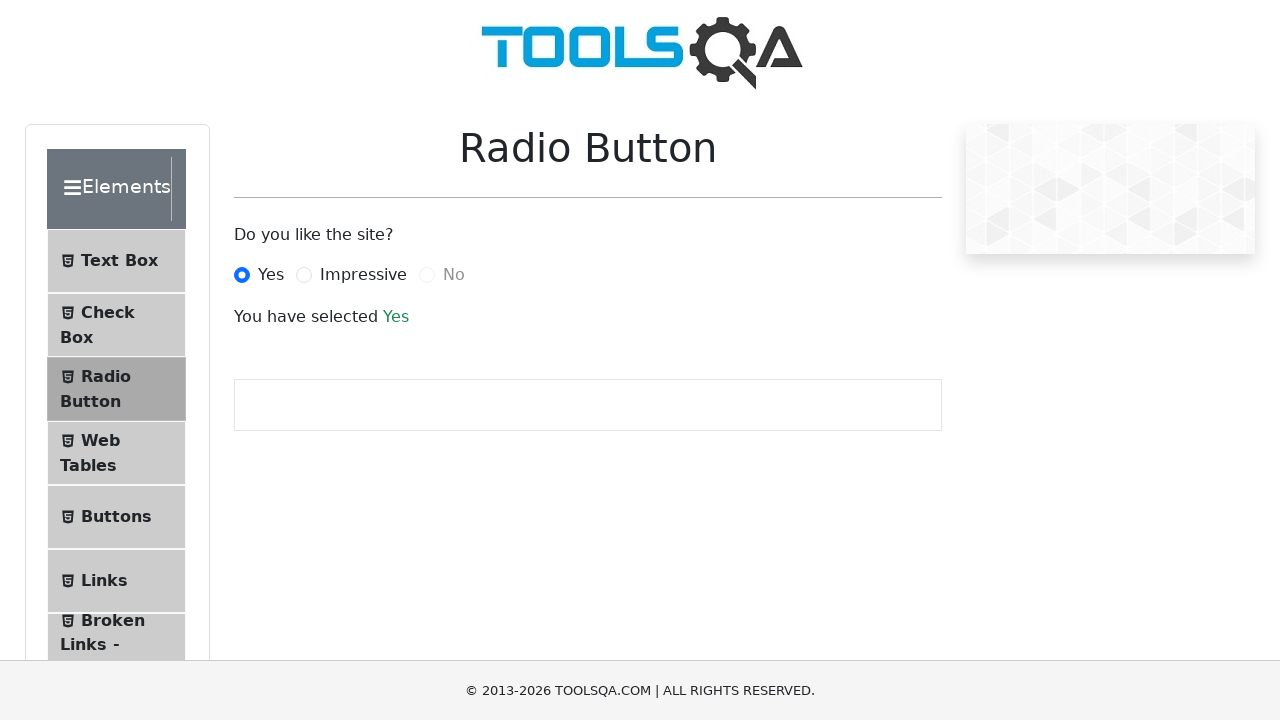

Clicked 'Impressive' radio button using JavaScript evaluation
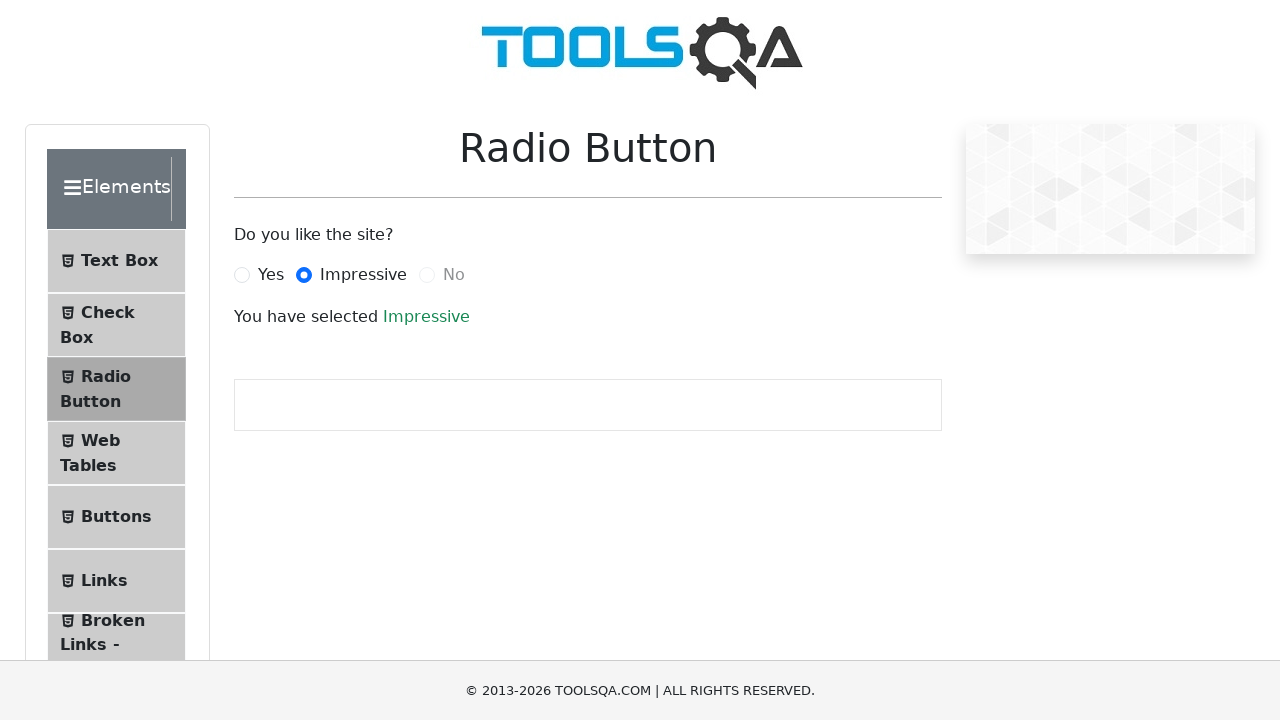

Waited 500ms for confirmation message to update
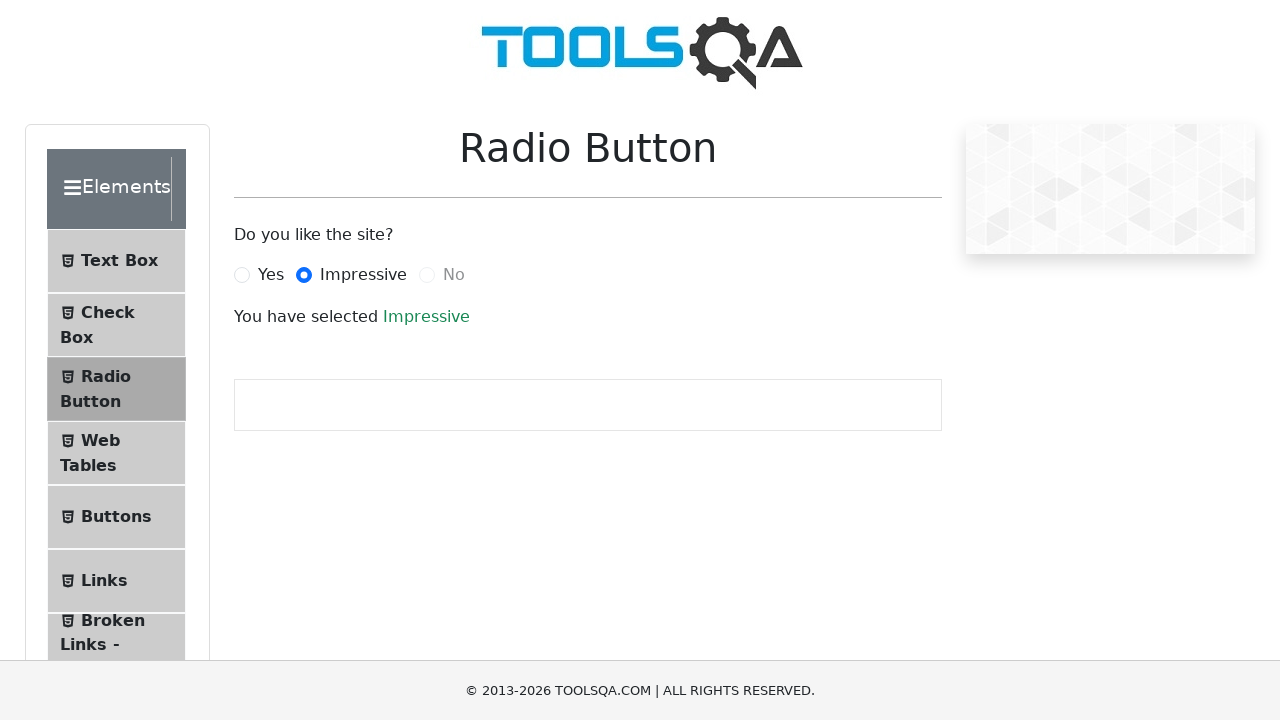

Validated 'You have selected Impressive' confirmation message is displayed
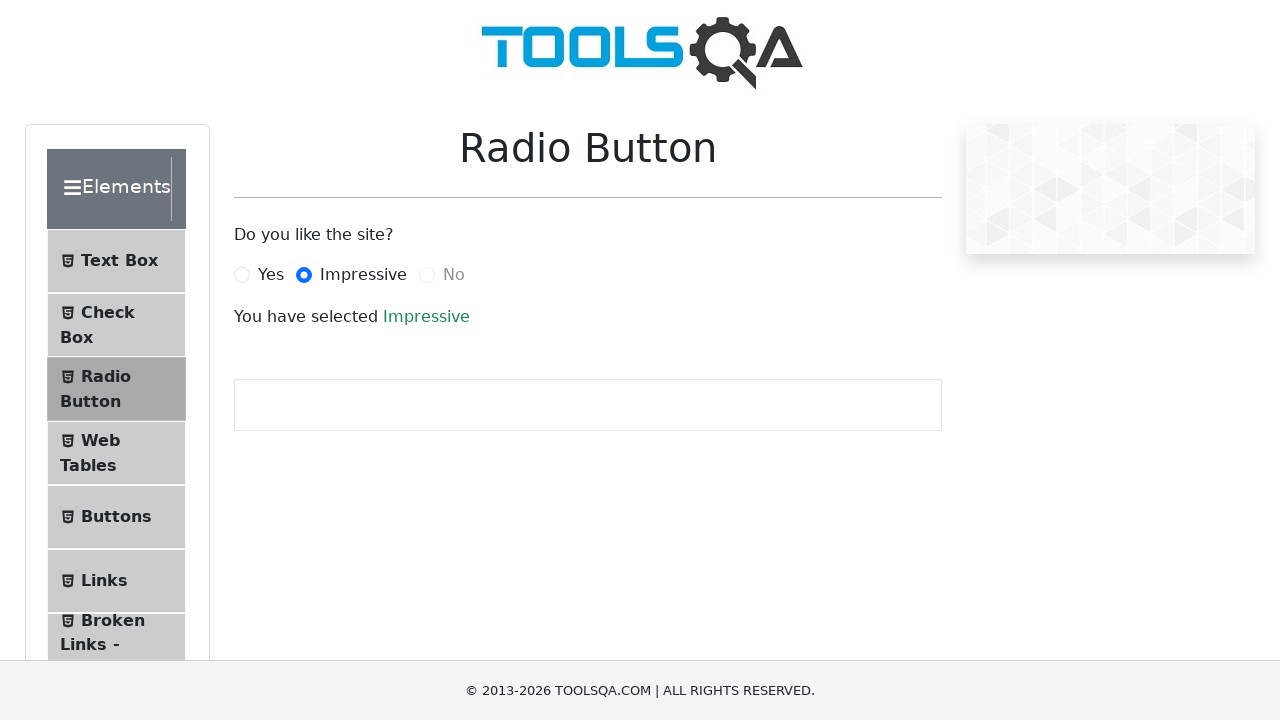

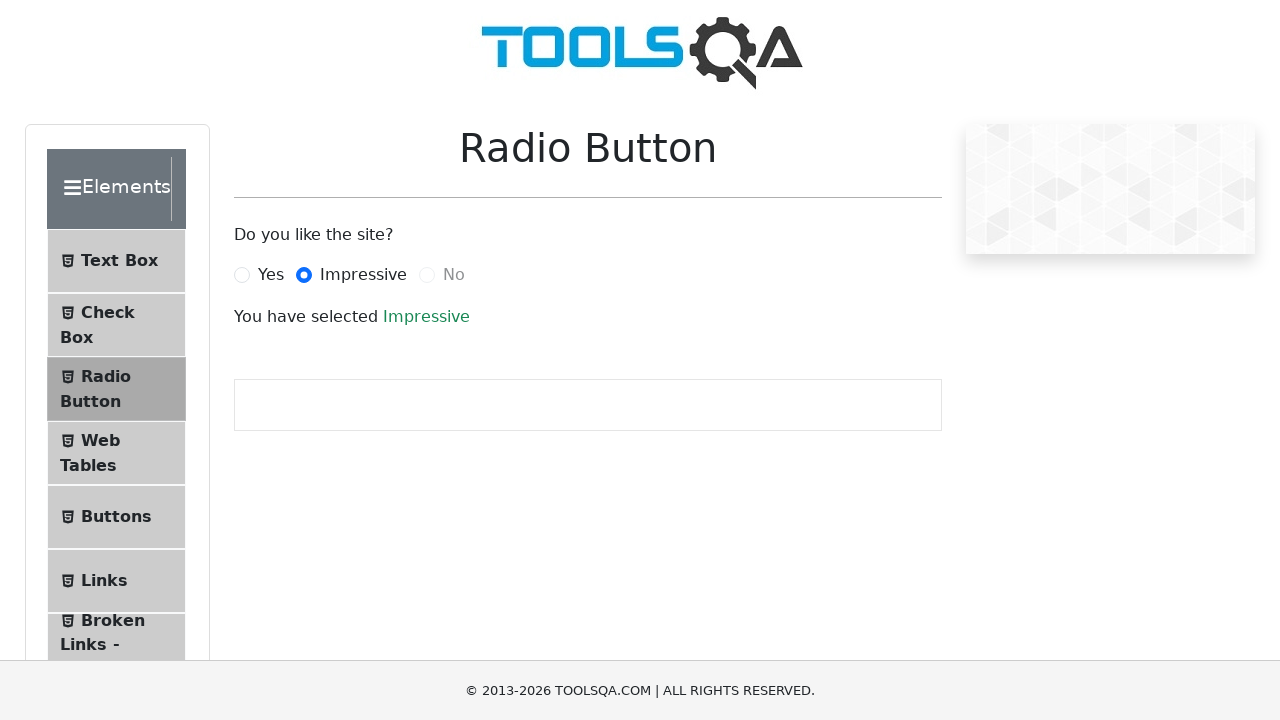